Tests horizontal scrolling functionality by scrolling right multiple times on a dashboard page using JavaScript execution

Starting URL: https://dashboards.handmadeinteractive.com/jasonlove/

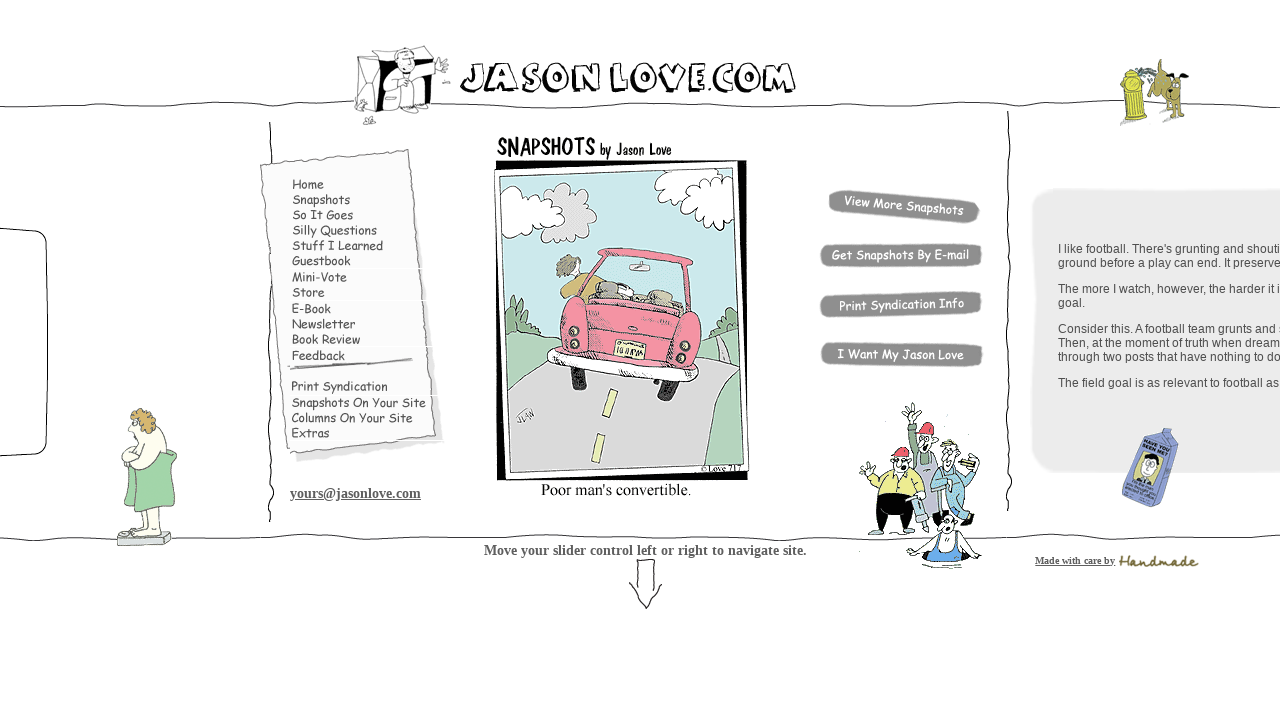

Scrolled right by 1000 pixels using JavaScript
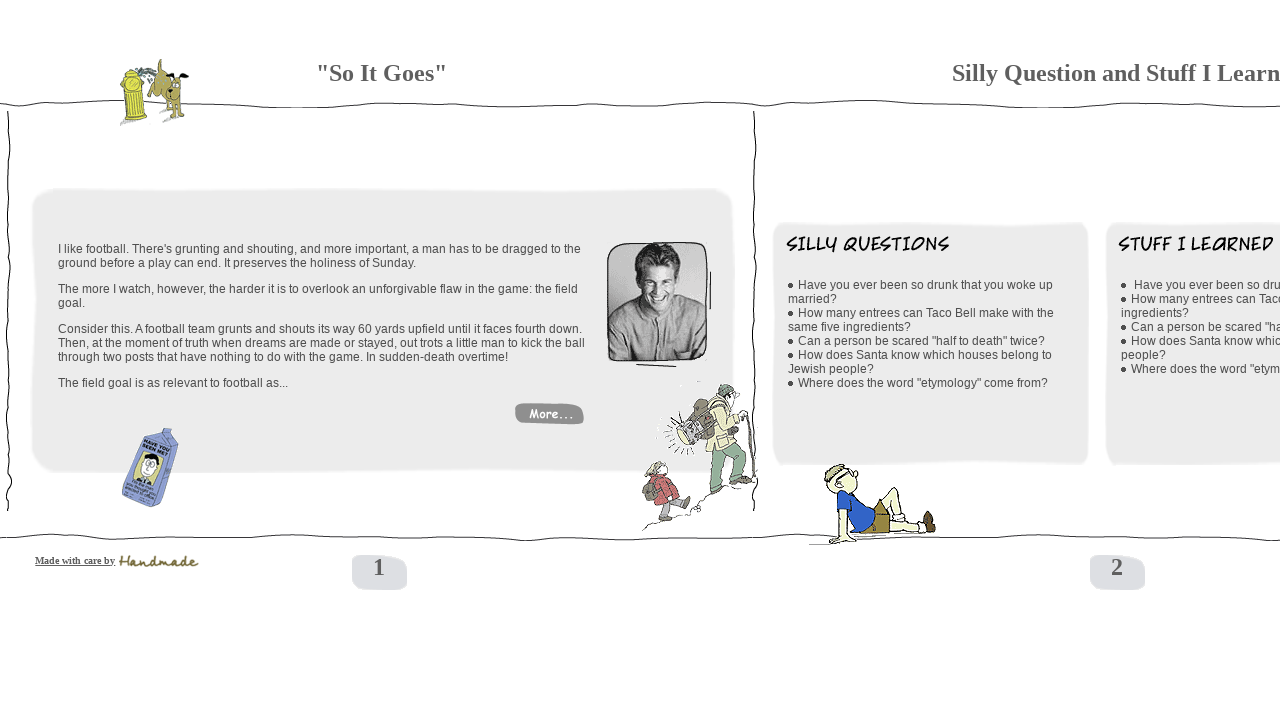

Waited 2 seconds for scroll animation to complete
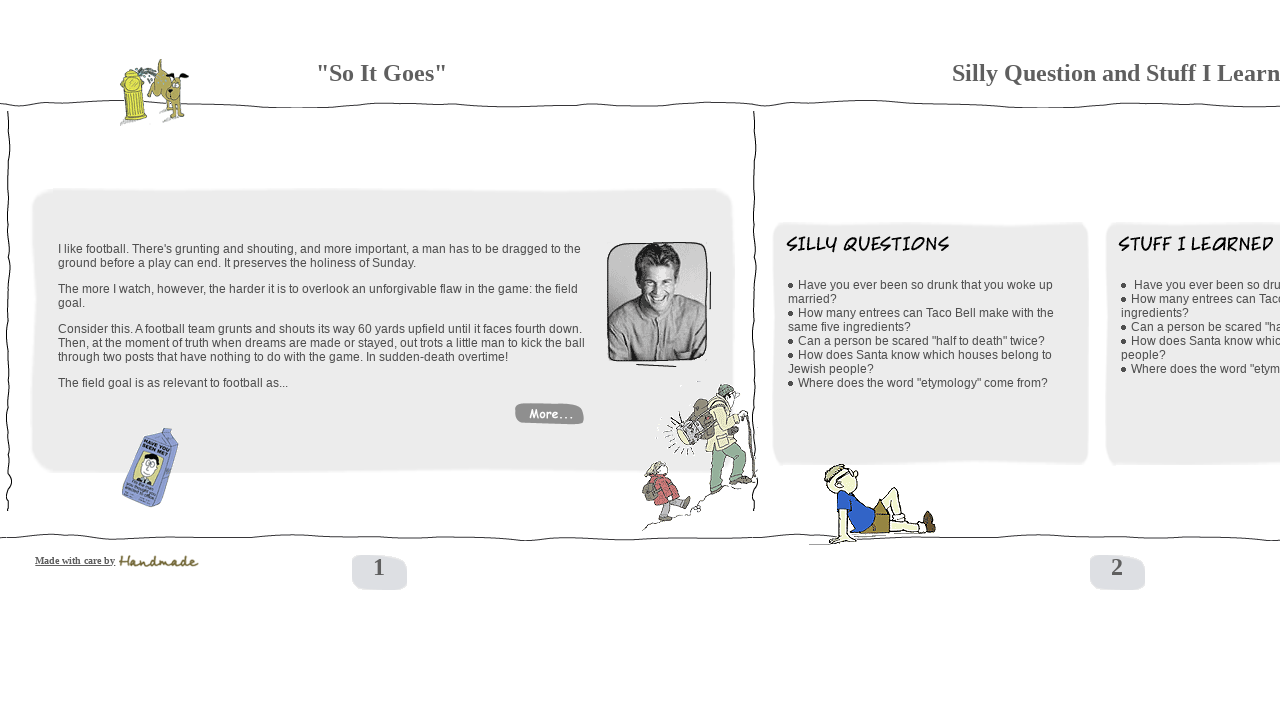

Scrolled right by 1000 pixels using JavaScript
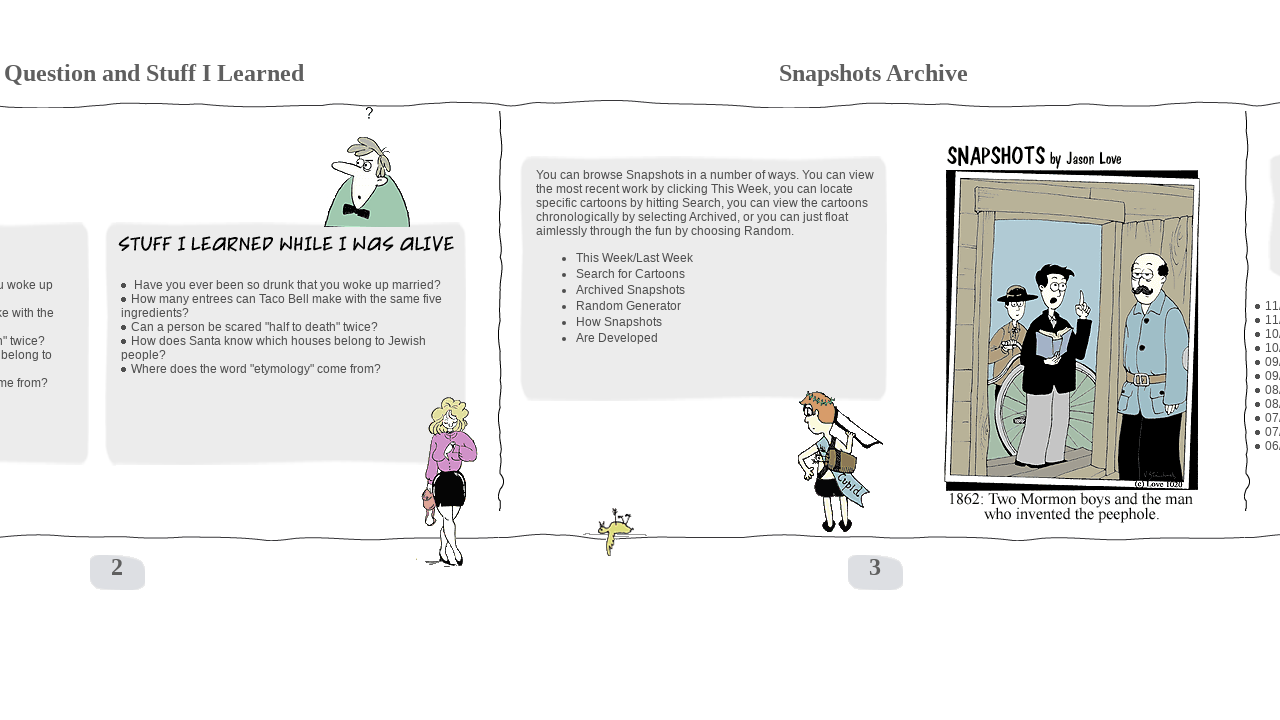

Waited 2 seconds for scroll animation to complete
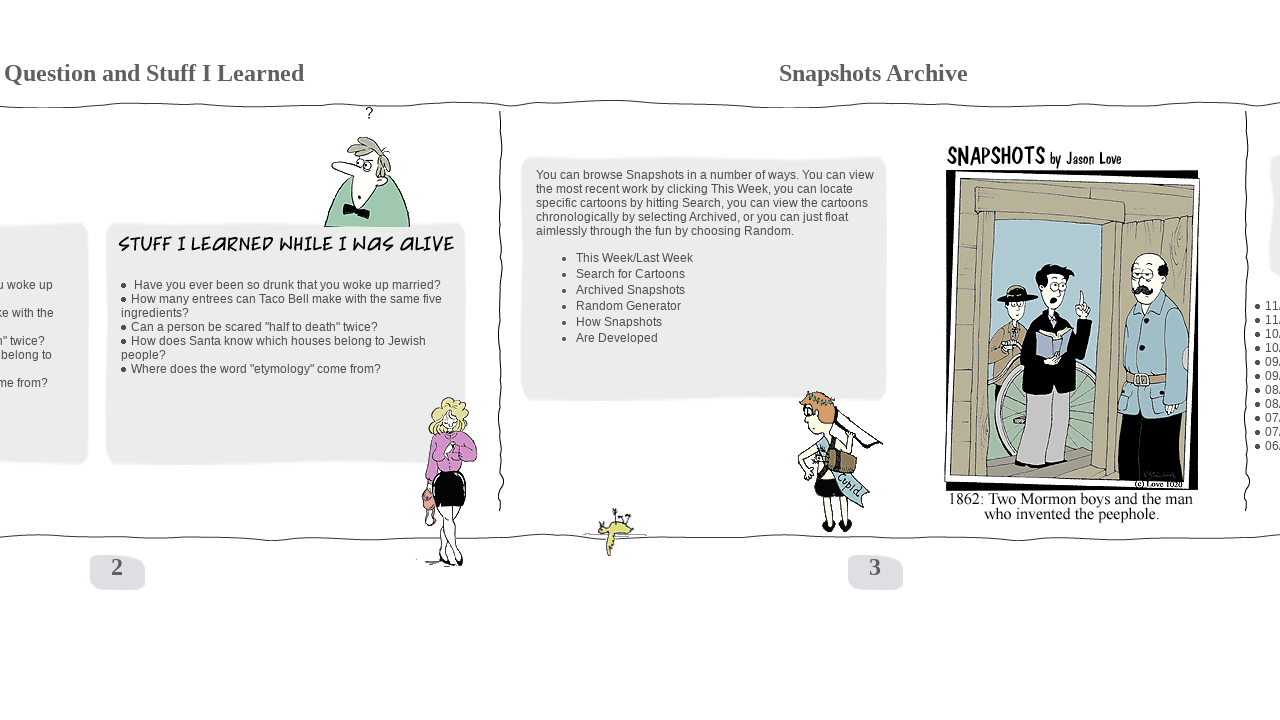

Scrolled right by 1000 pixels using JavaScript
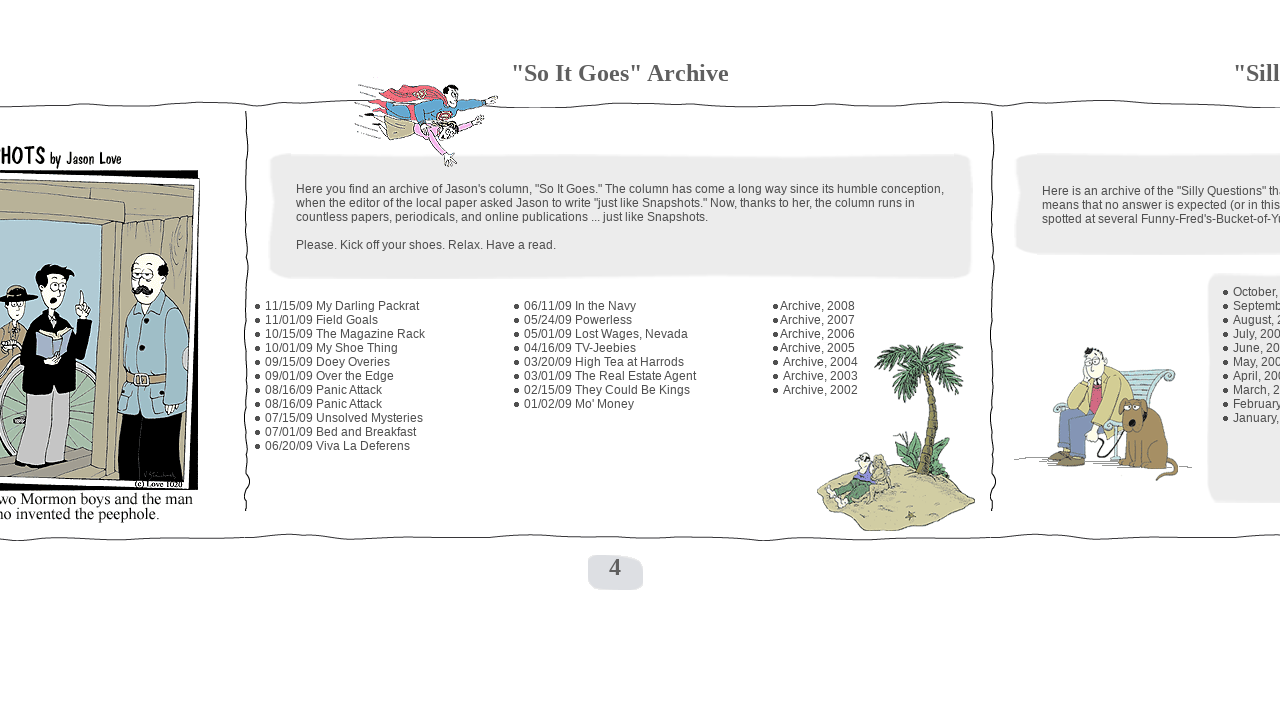

Waited 2 seconds for scroll animation to complete
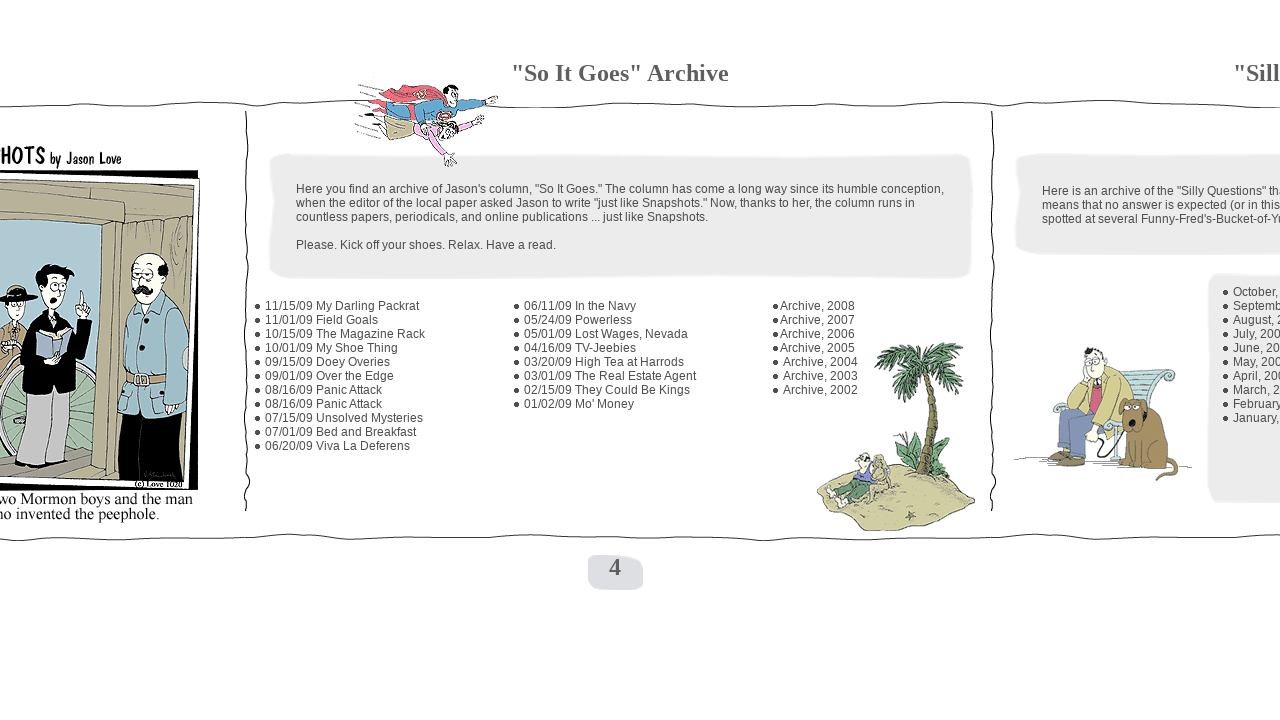

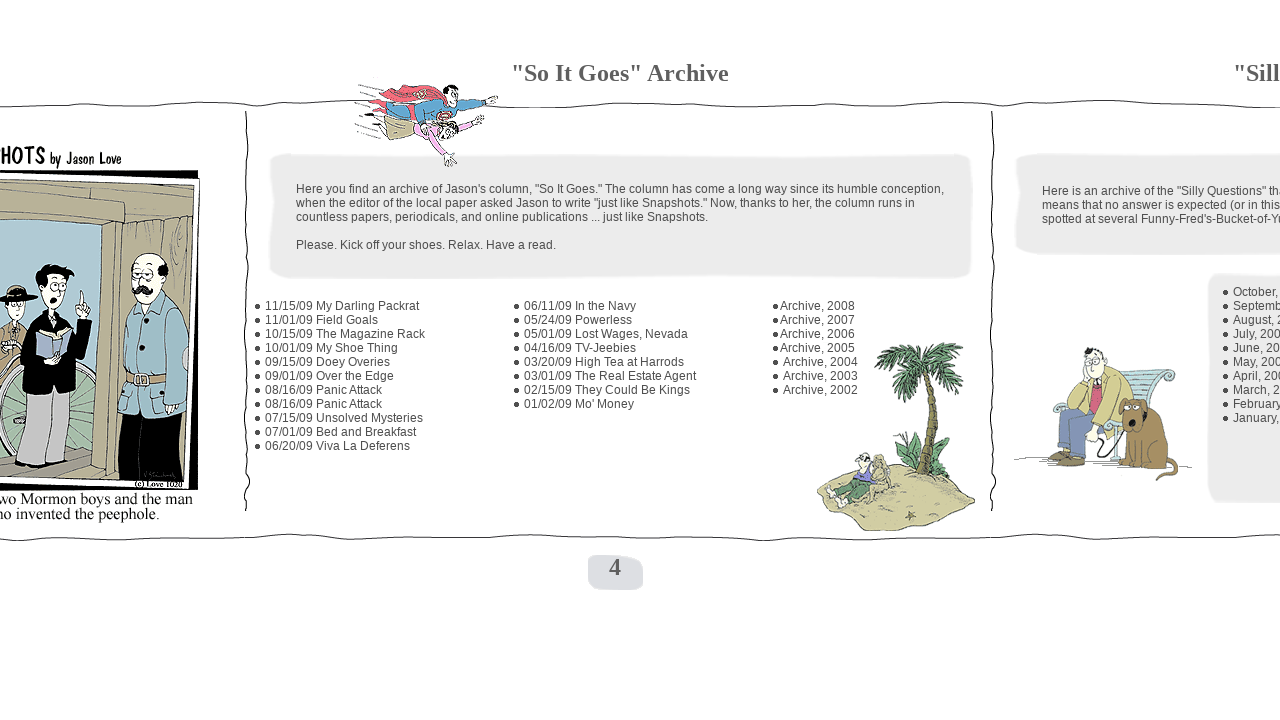